Tests the Droppable interaction by navigating to the Droppable section and performing a drag and drop operation from the draggable element to the droppable target

Starting URL: https://demoqa.com/interaction

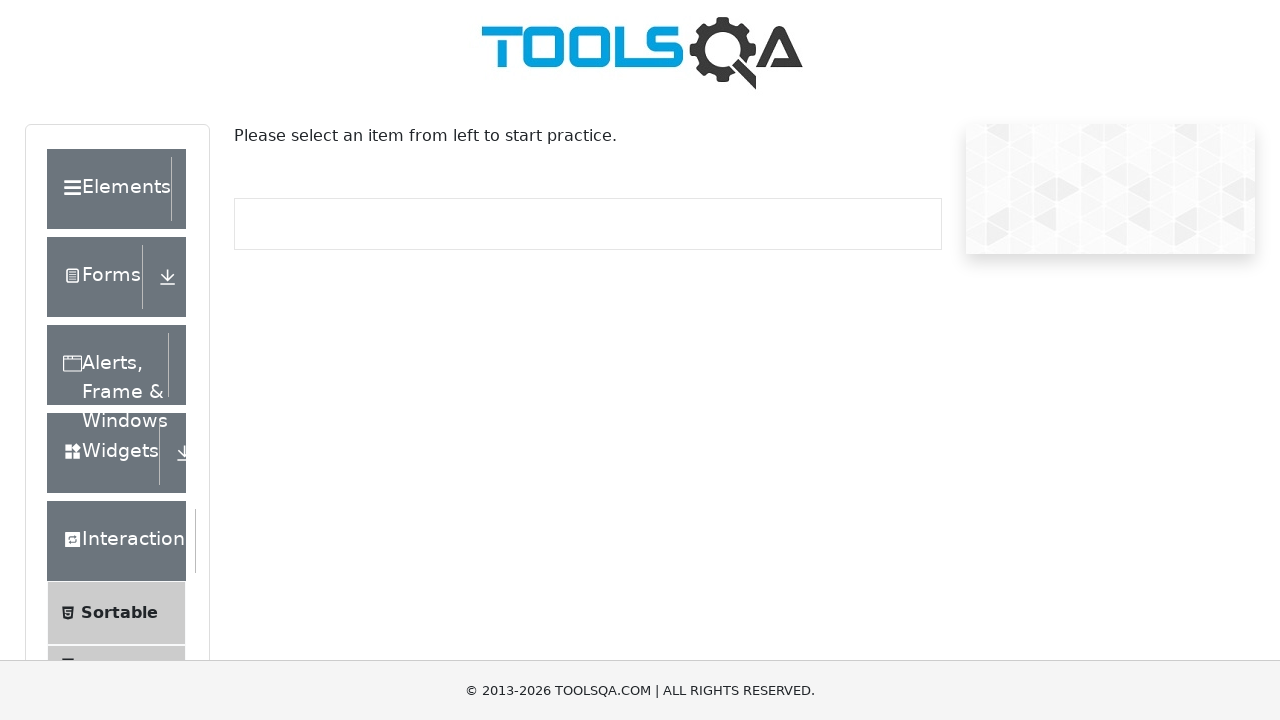

Located Droppable menu item
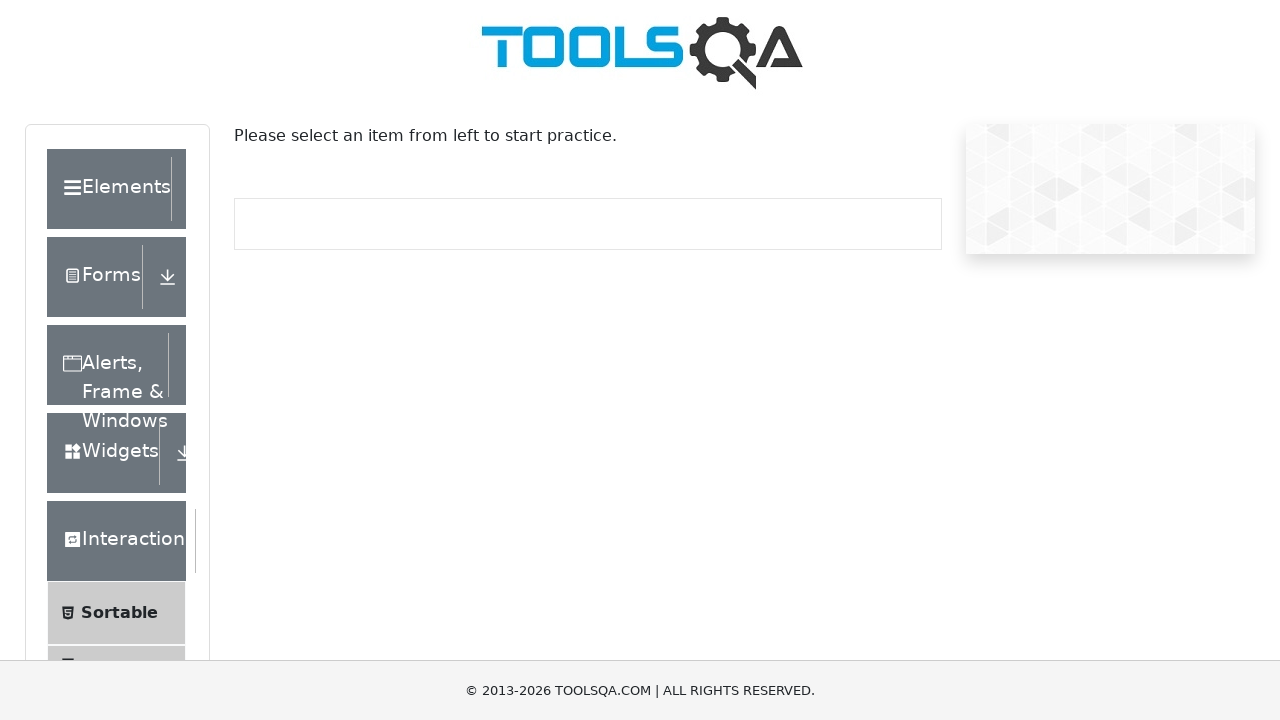

Scrolled Droppable menu item into view
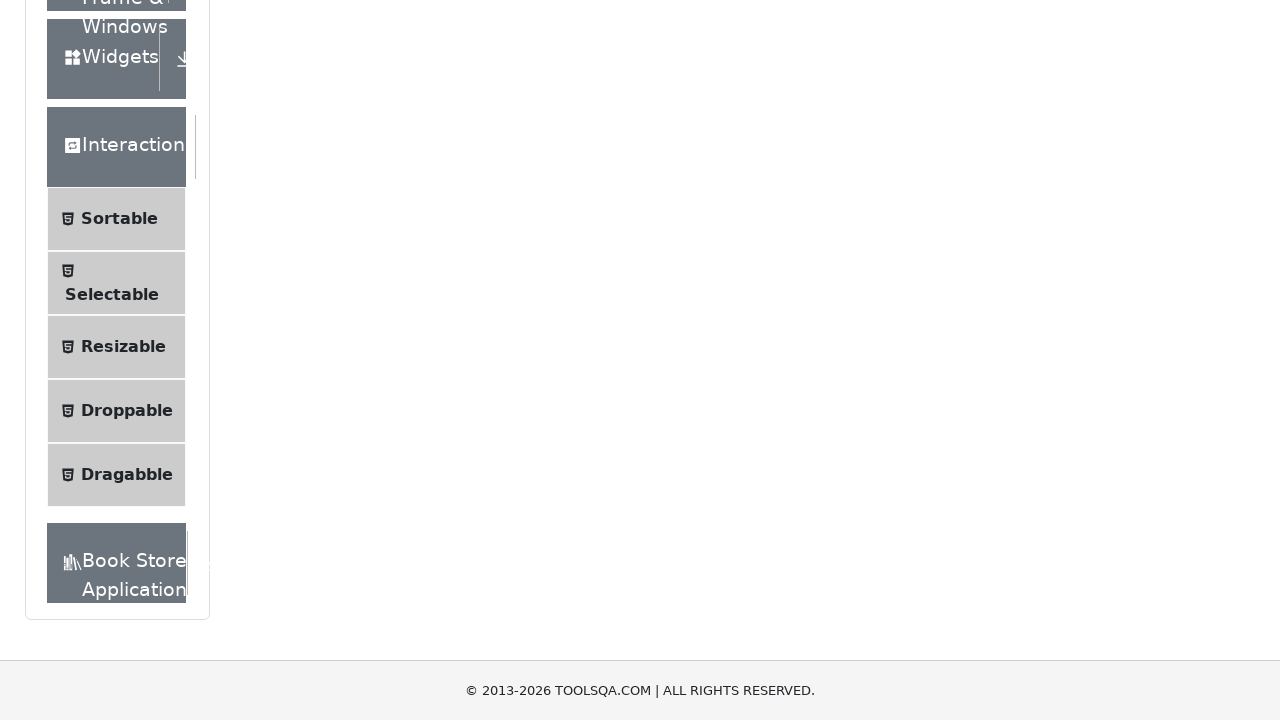

Clicked on Droppable menu item at (127, 411) on text=Droppable
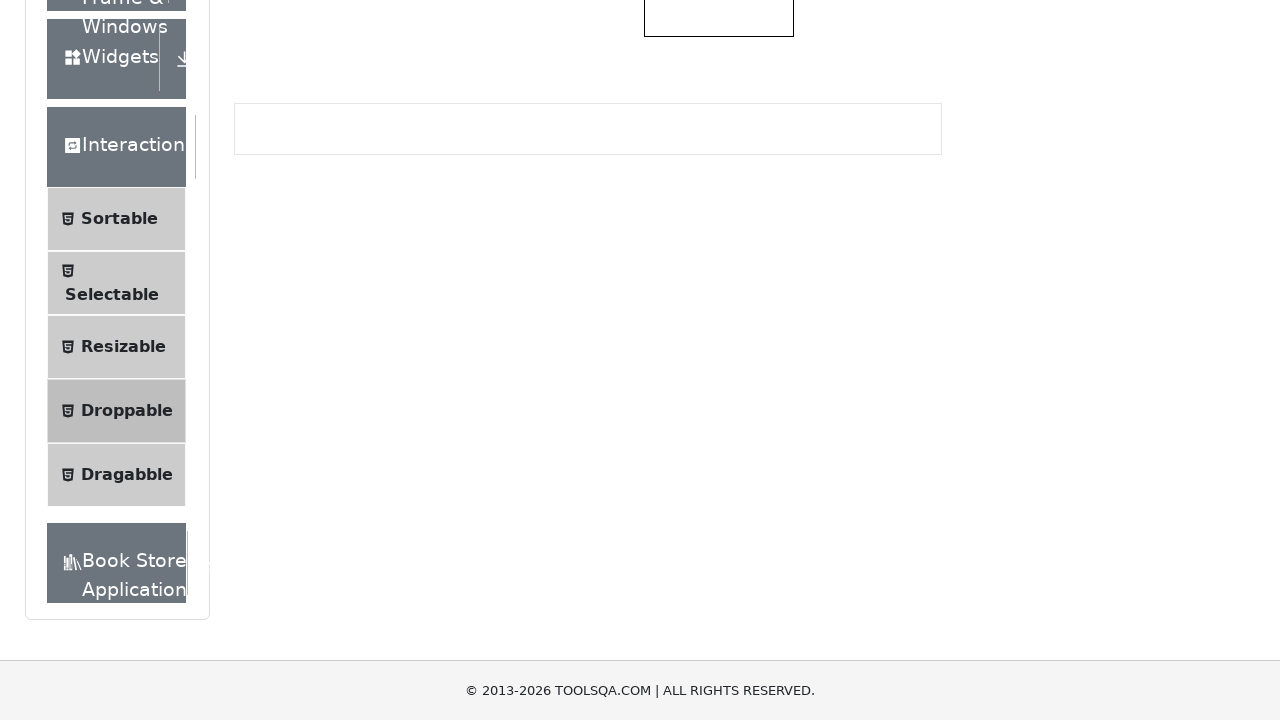

Draggable element loaded
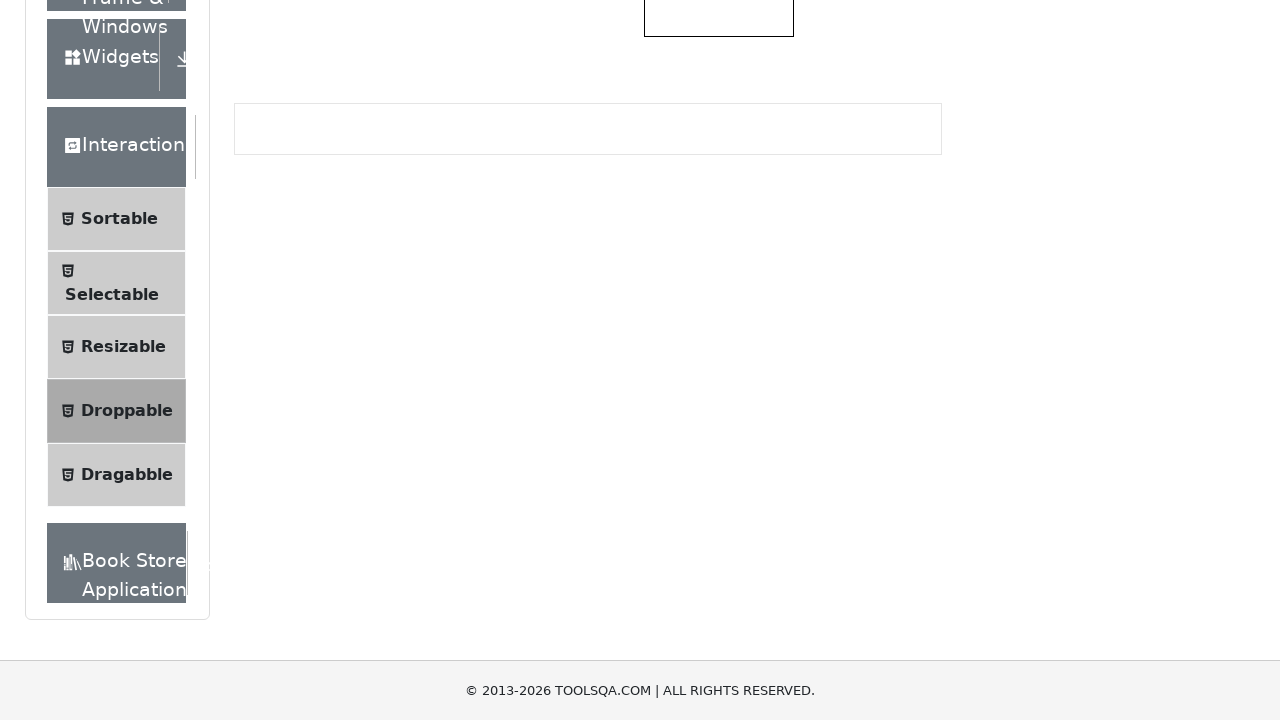

Droppable element loaded
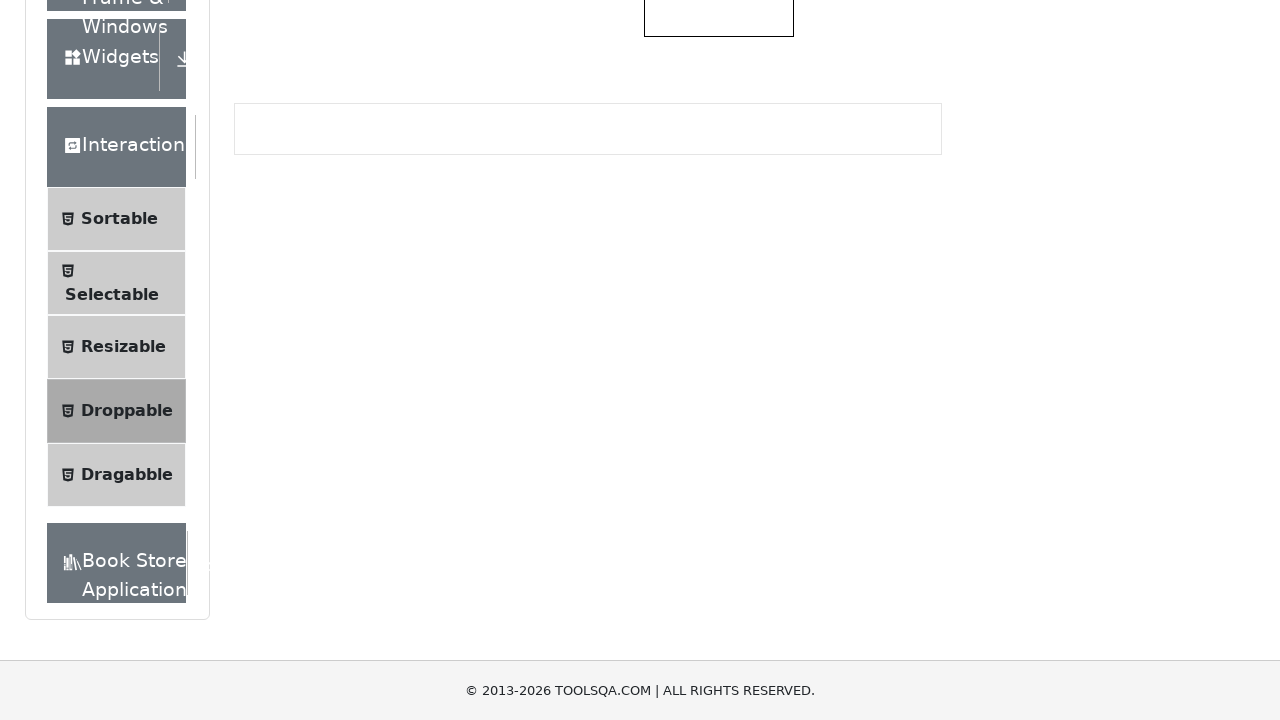

Located draggable element
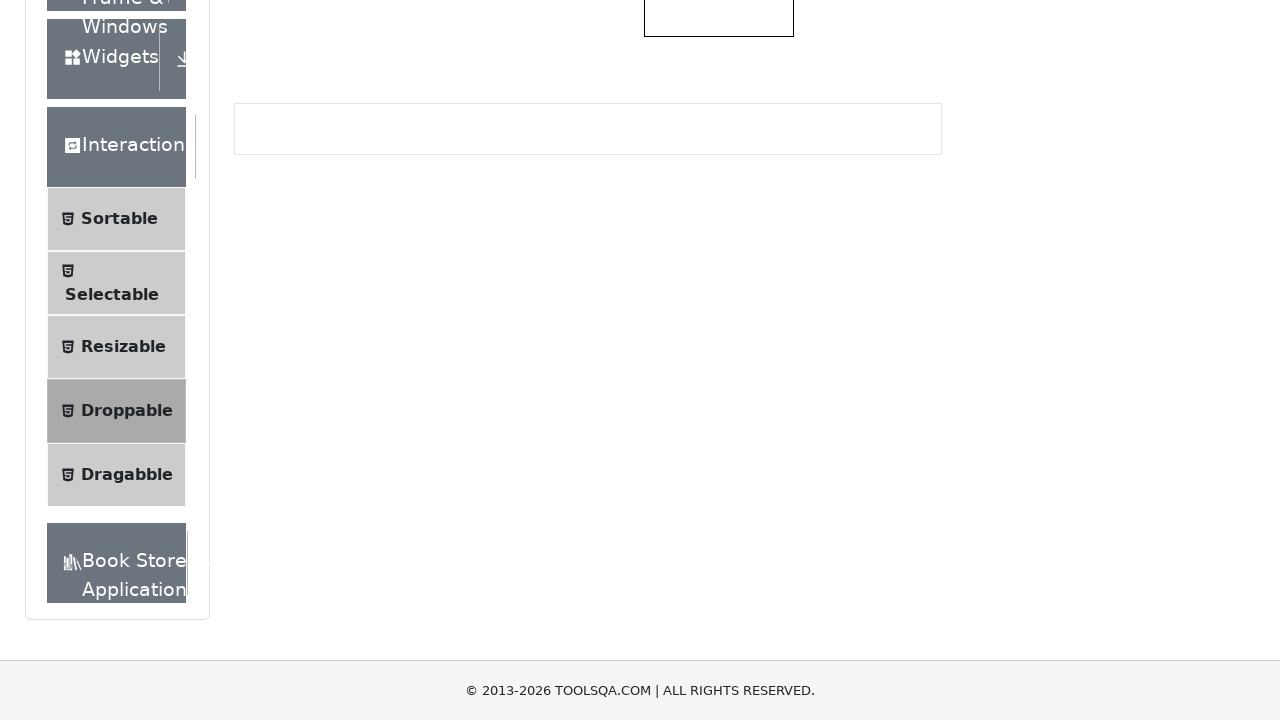

Scrolled draggable element into view
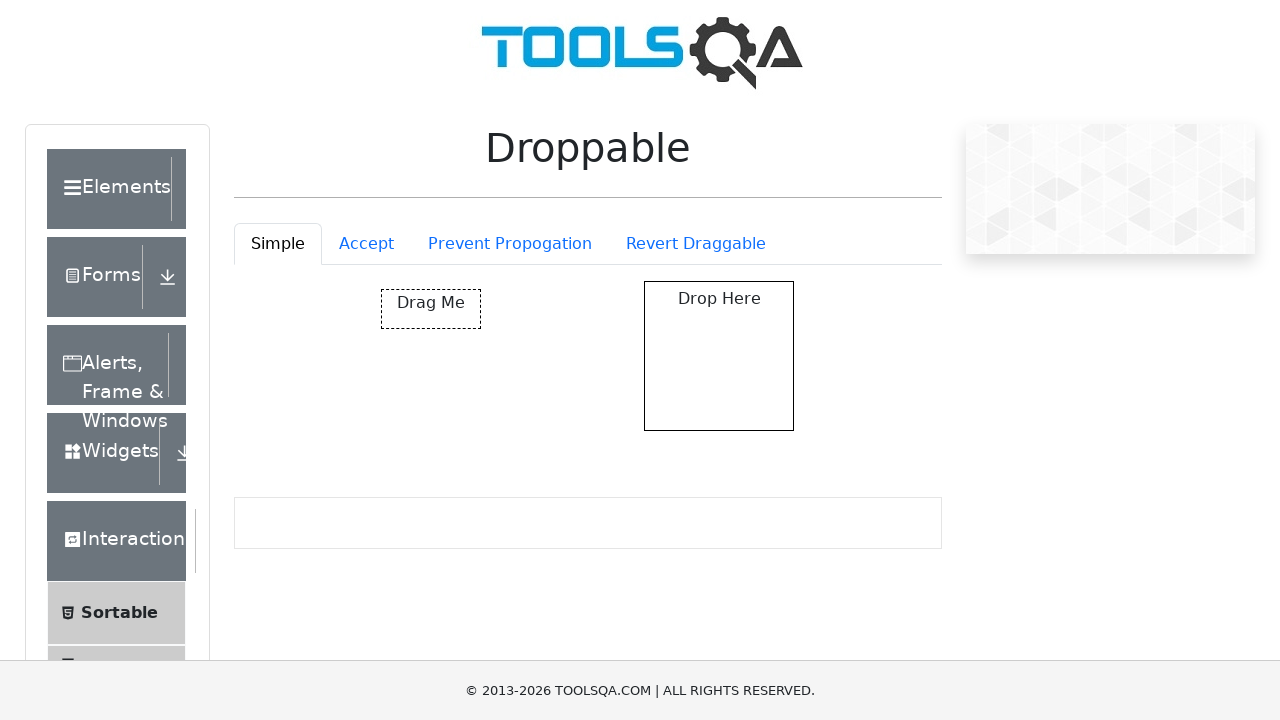

Located droppable target element
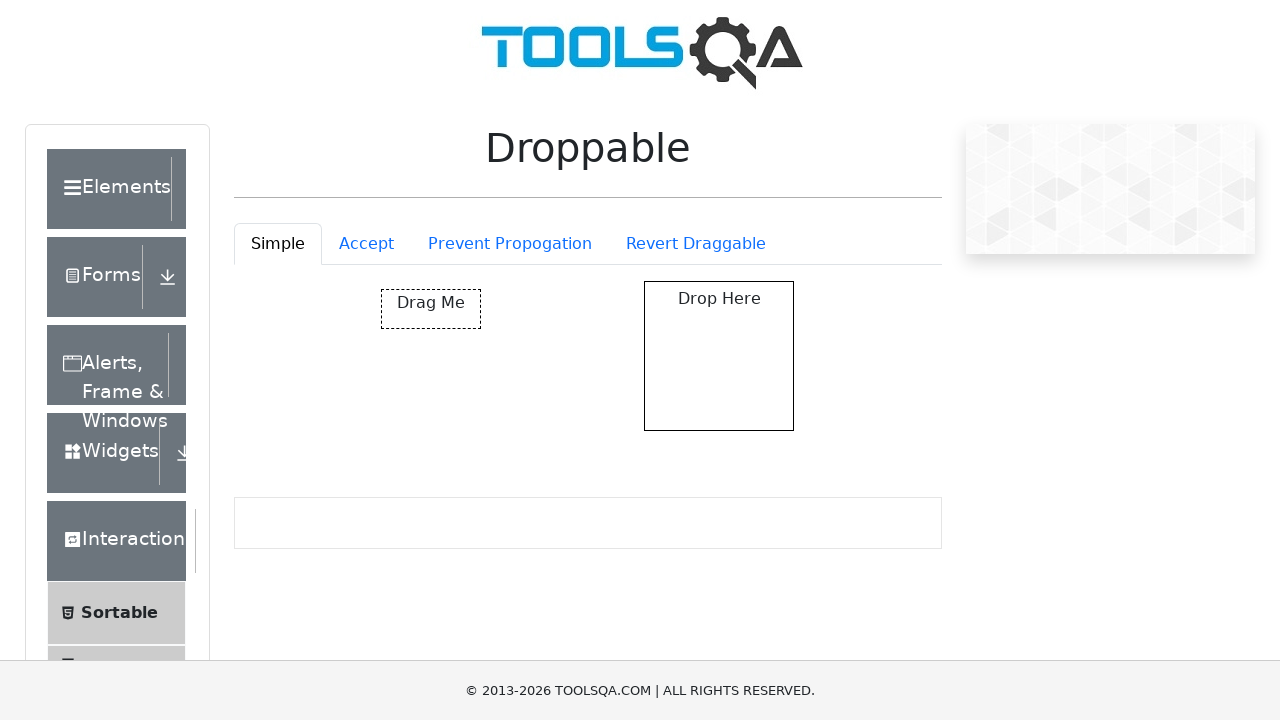

Retrieved bounding box for draggable element
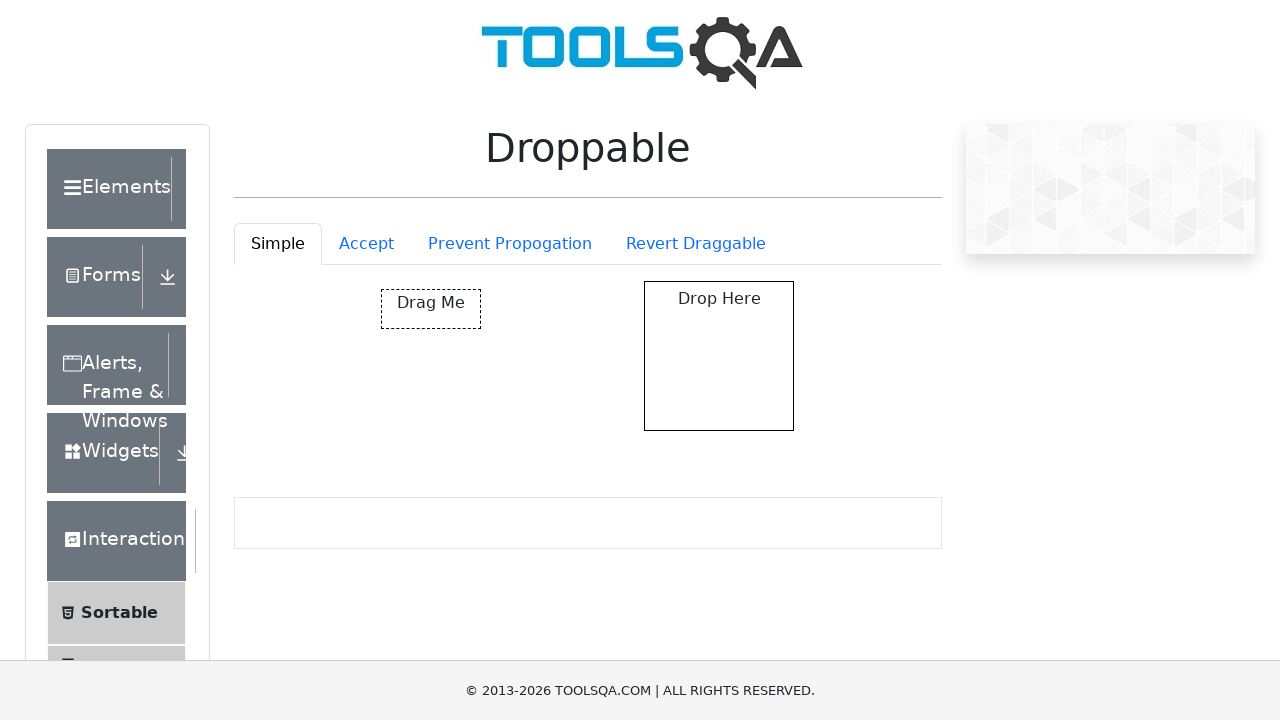

Retrieved bounding box for droppable element
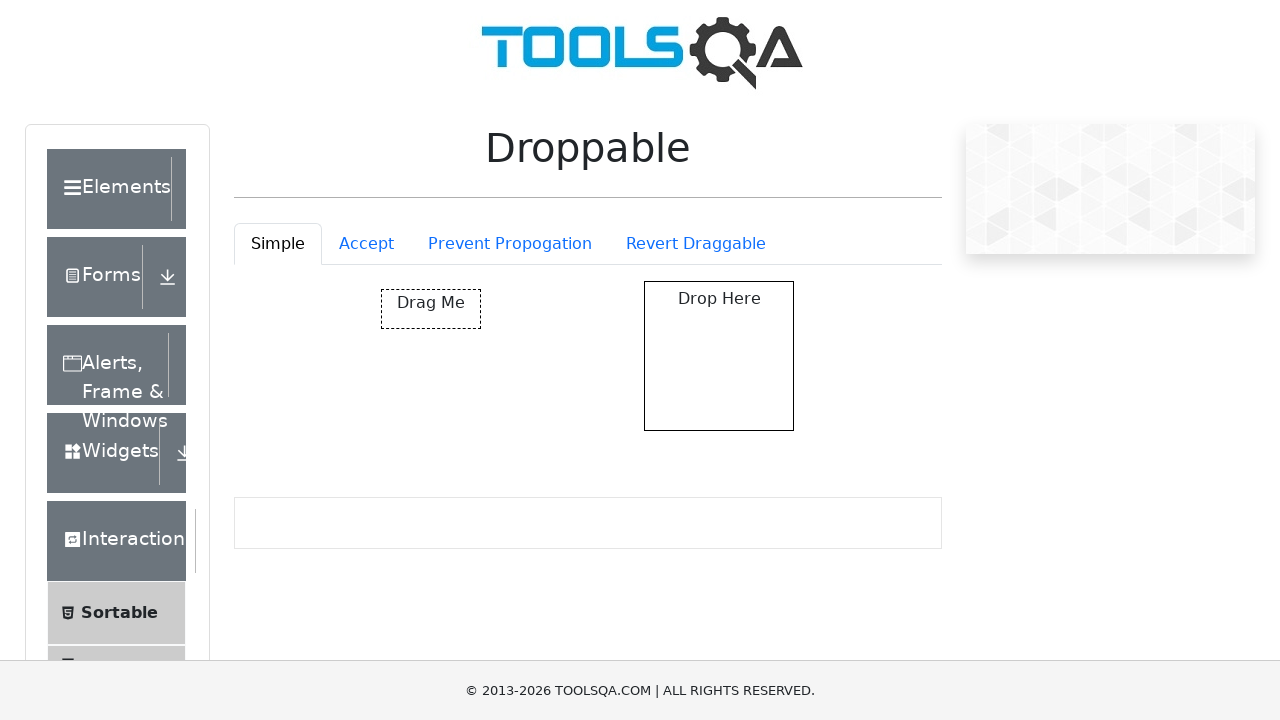

Calculated drag and drop coordinates
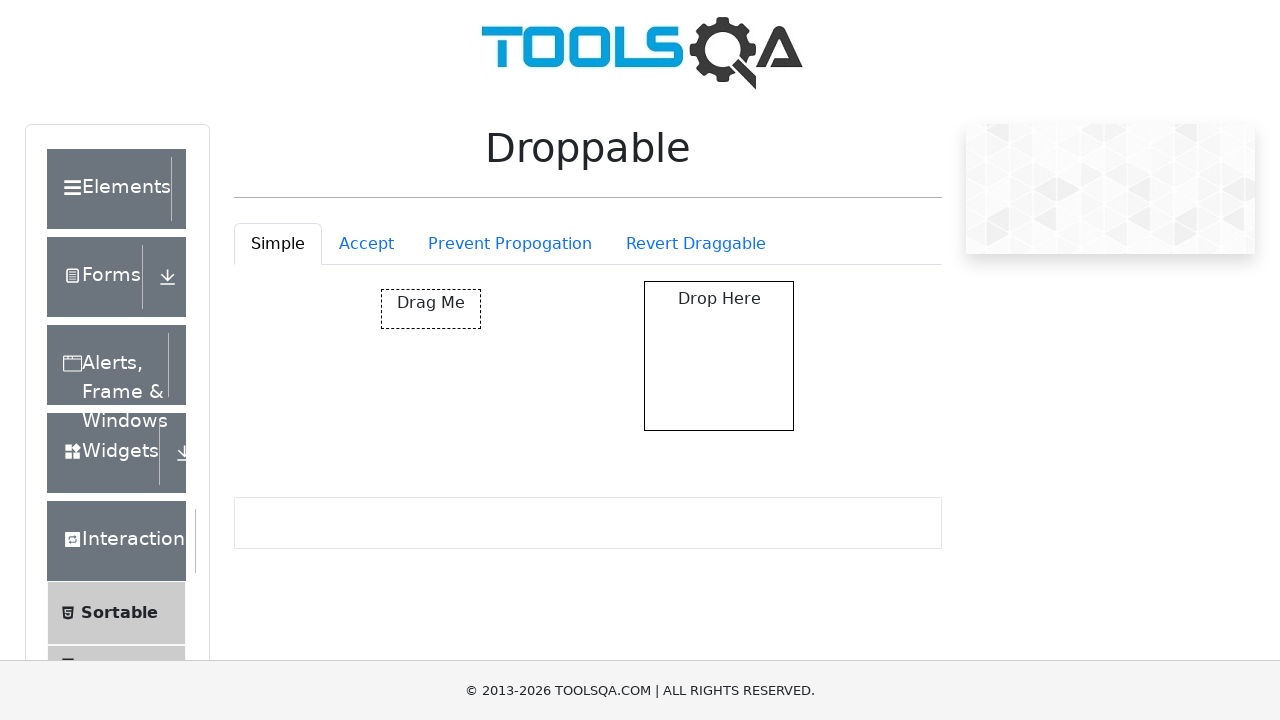

Moved mouse to draggable element center at (431, 309)
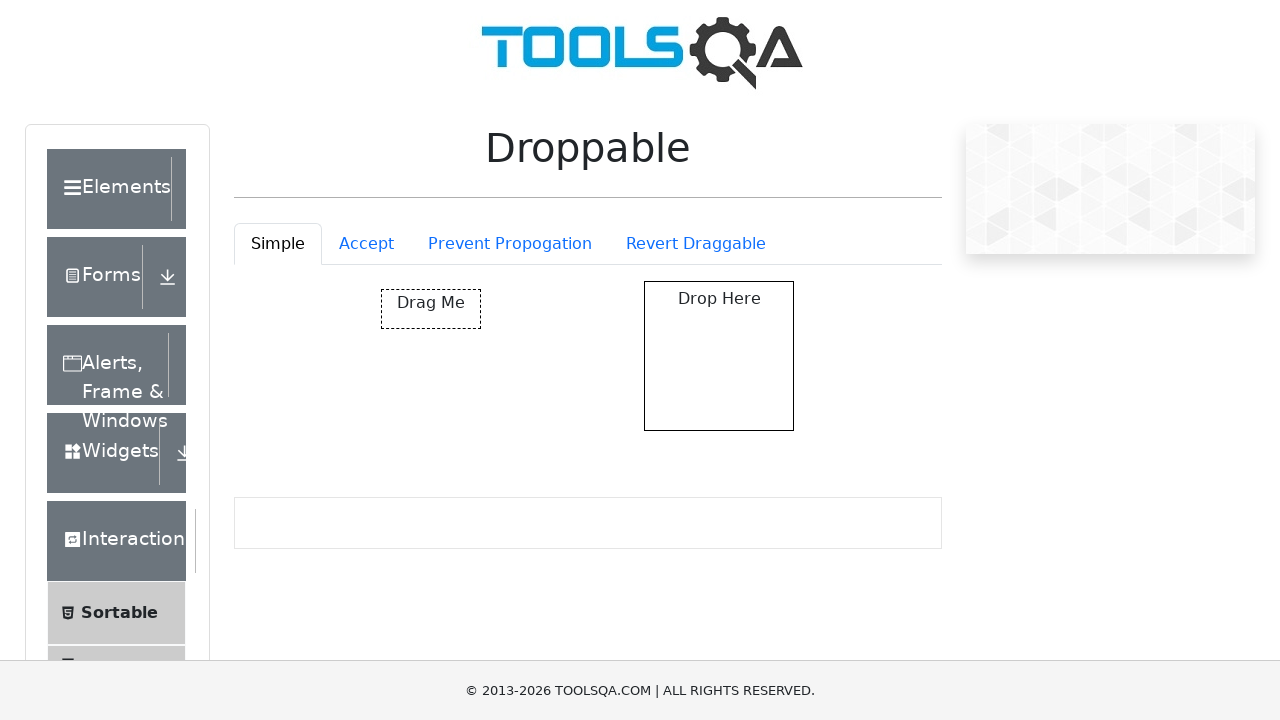

Pressed mouse button down on draggable element at (431, 309)
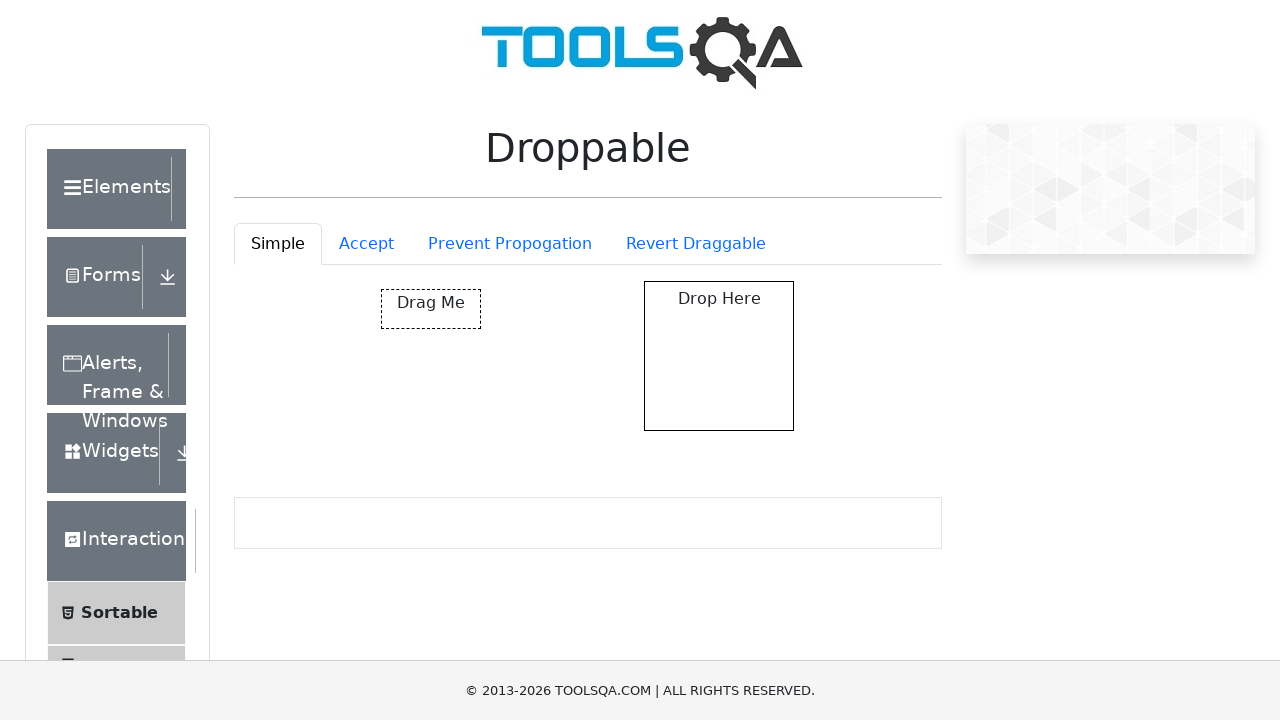

Waited 100ms before moving draggable element
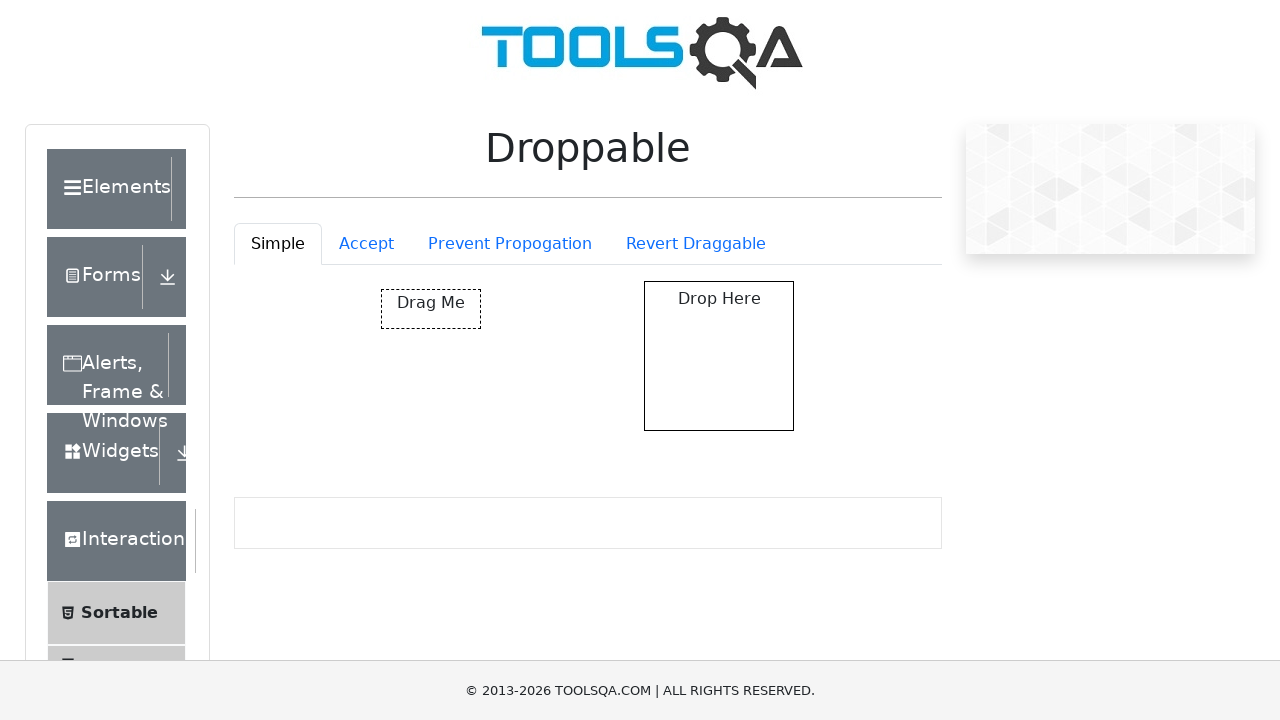

Moved draggable element to droppable target at (719, 356)
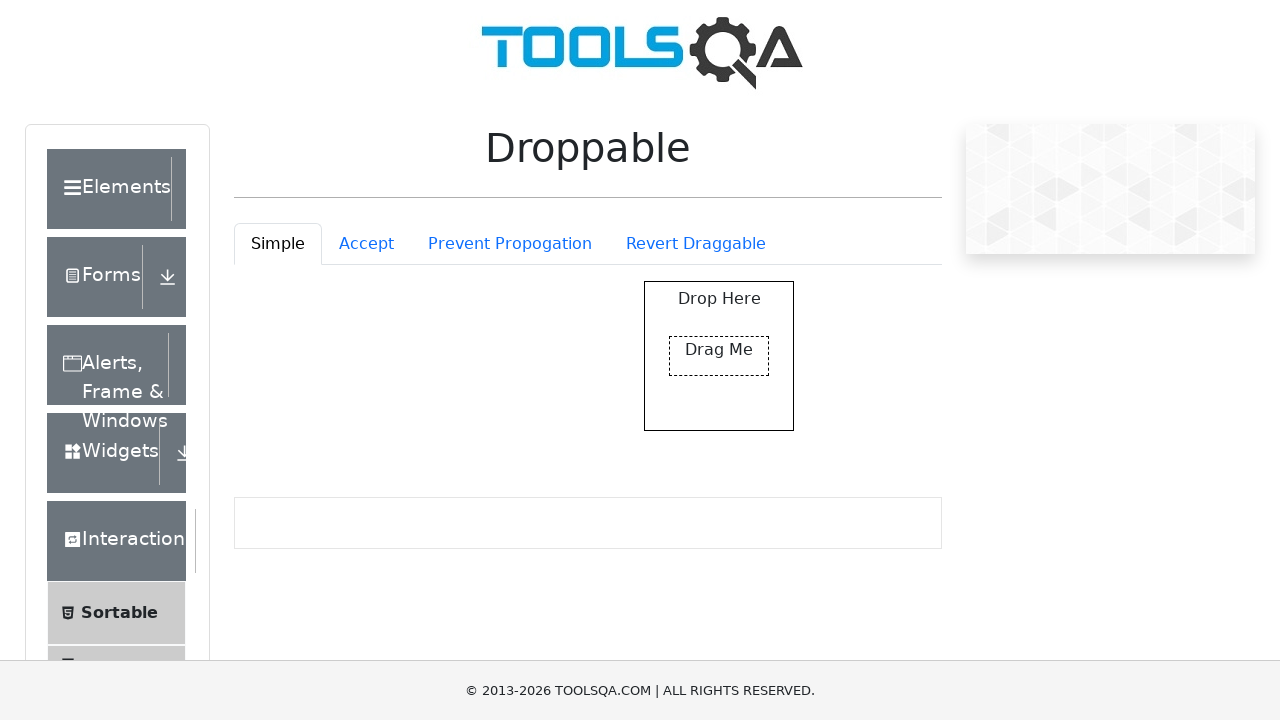

Waited 100ms before releasing mouse button
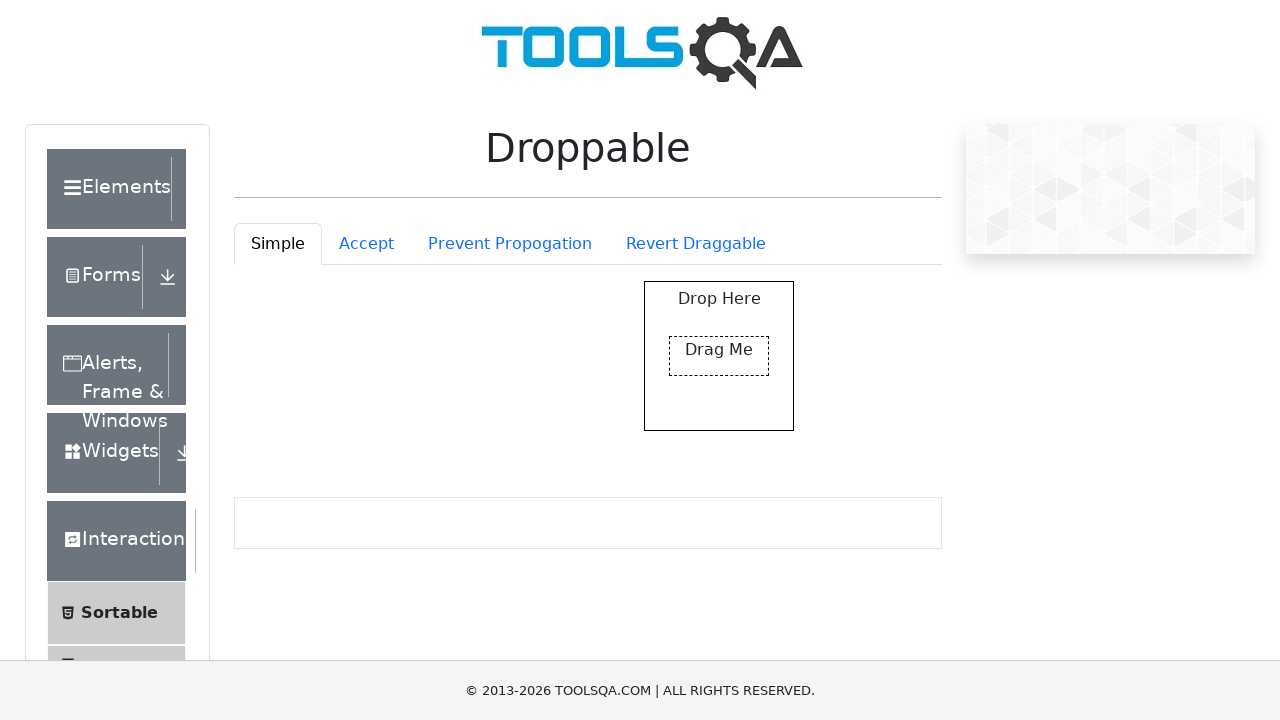

Released mouse button to complete drag and drop operation at (719, 356)
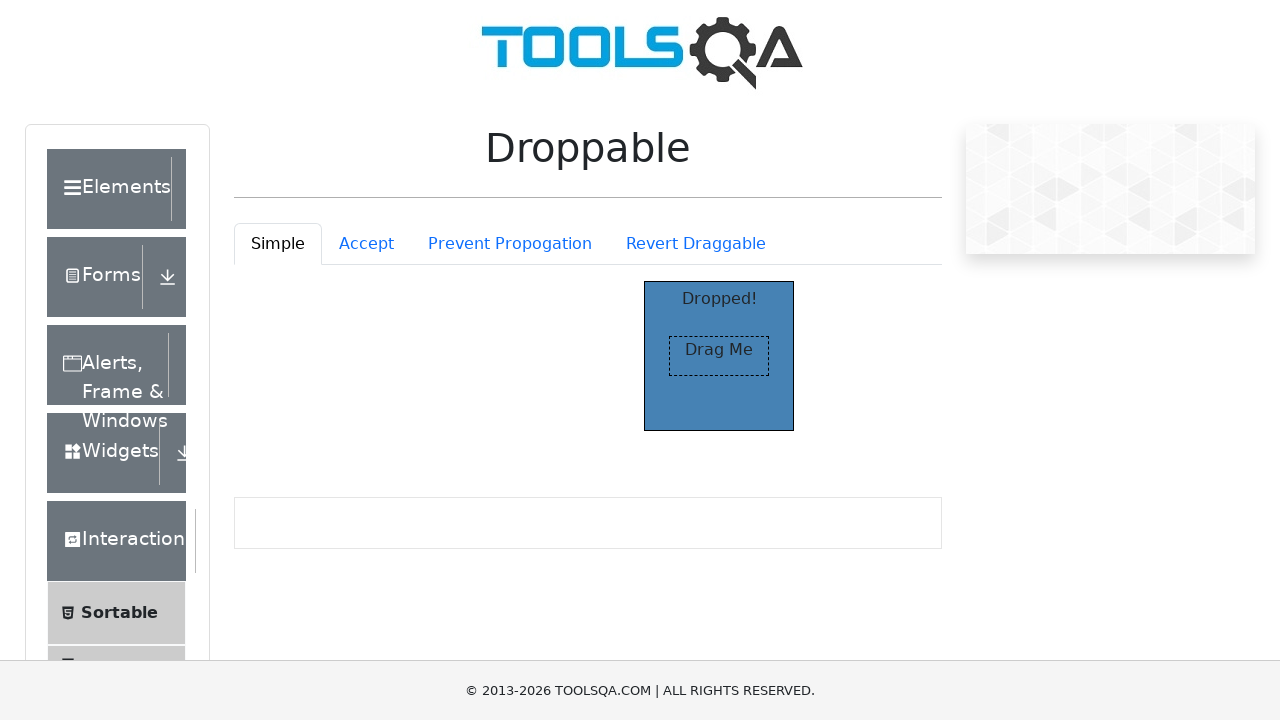

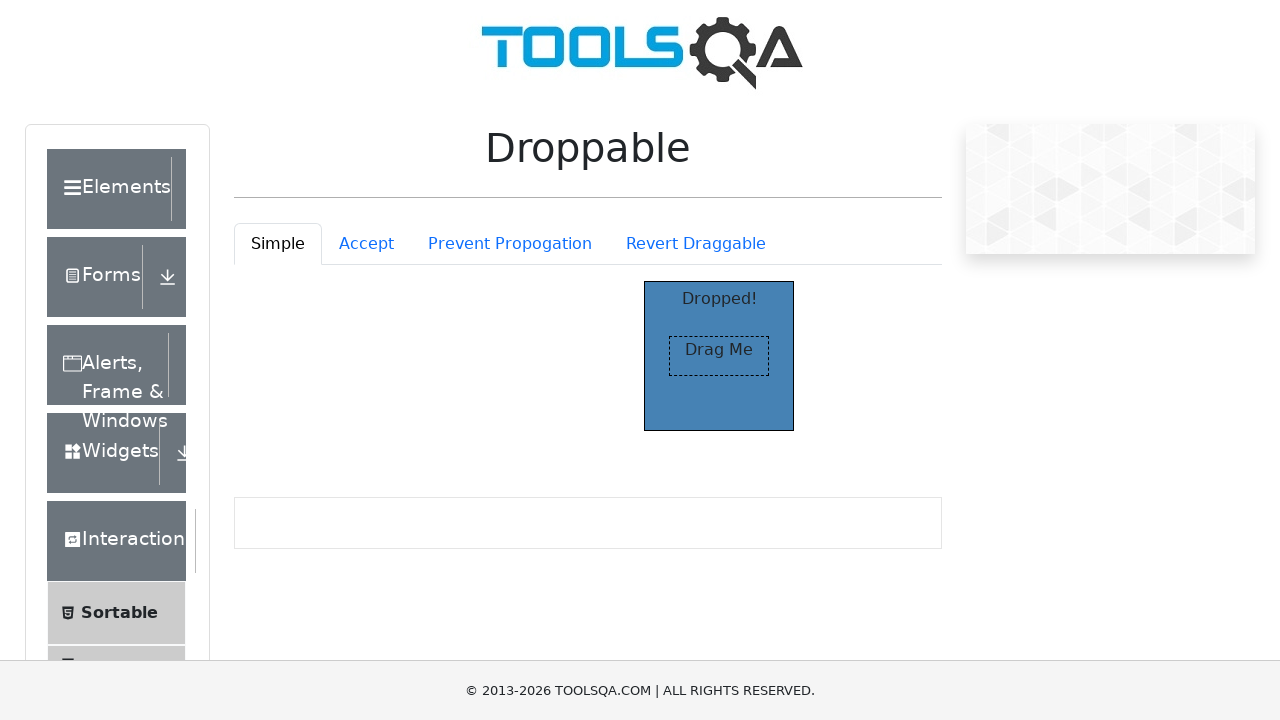